Navigates to a demo tables page and verifies employee data is displayed in a table format

Starting URL: http://automationbykrishna.com

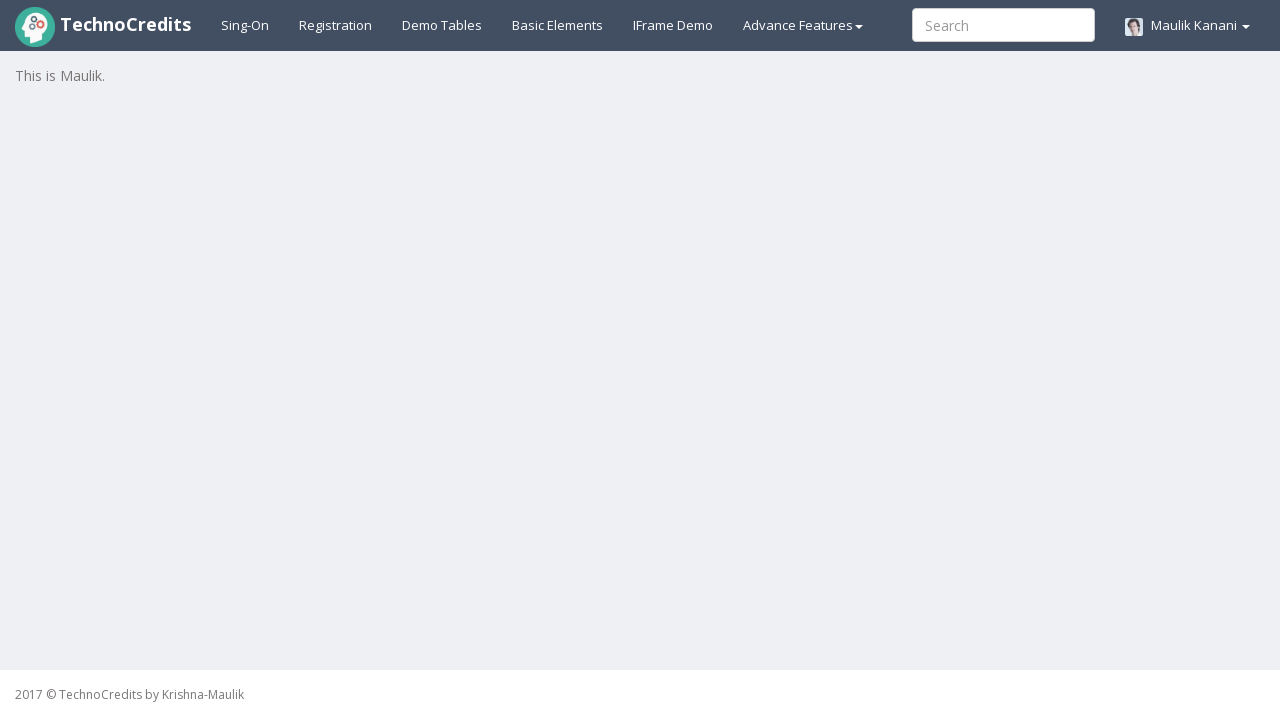

Clicked on Demo Tables link to navigate to tables page at (442, 25) on text=Demo Tables
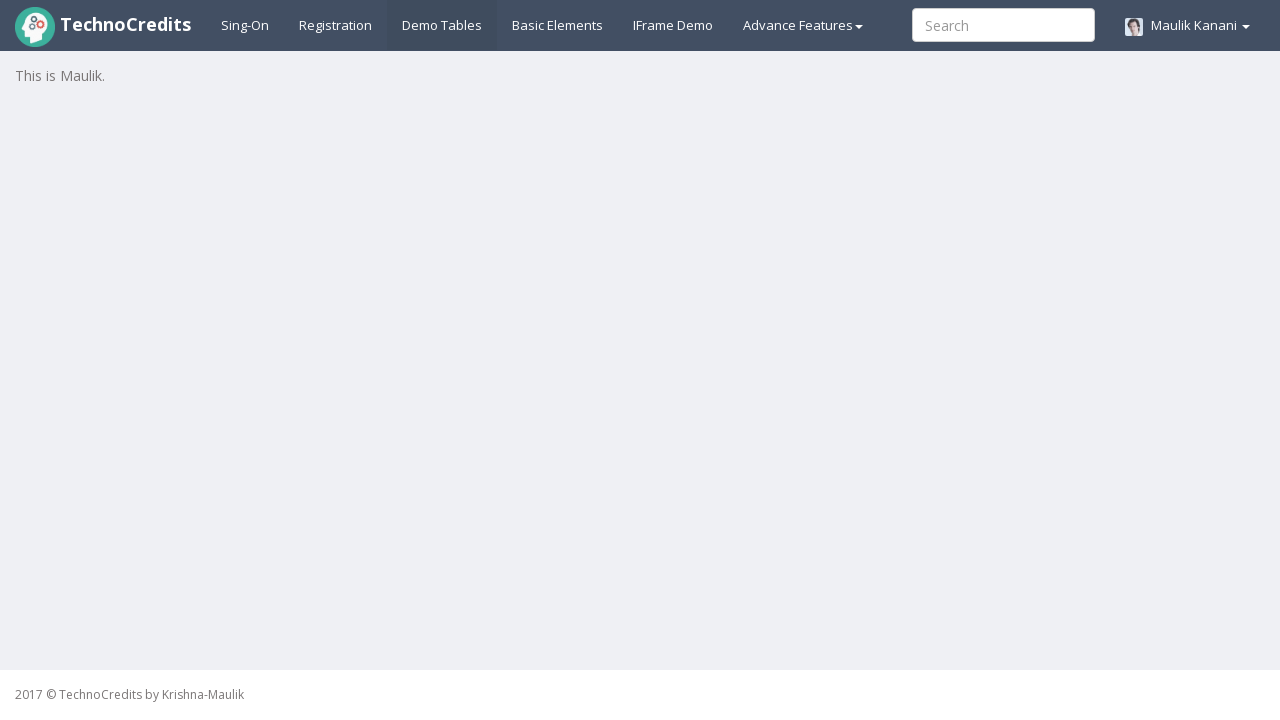

Employee table loaded successfully
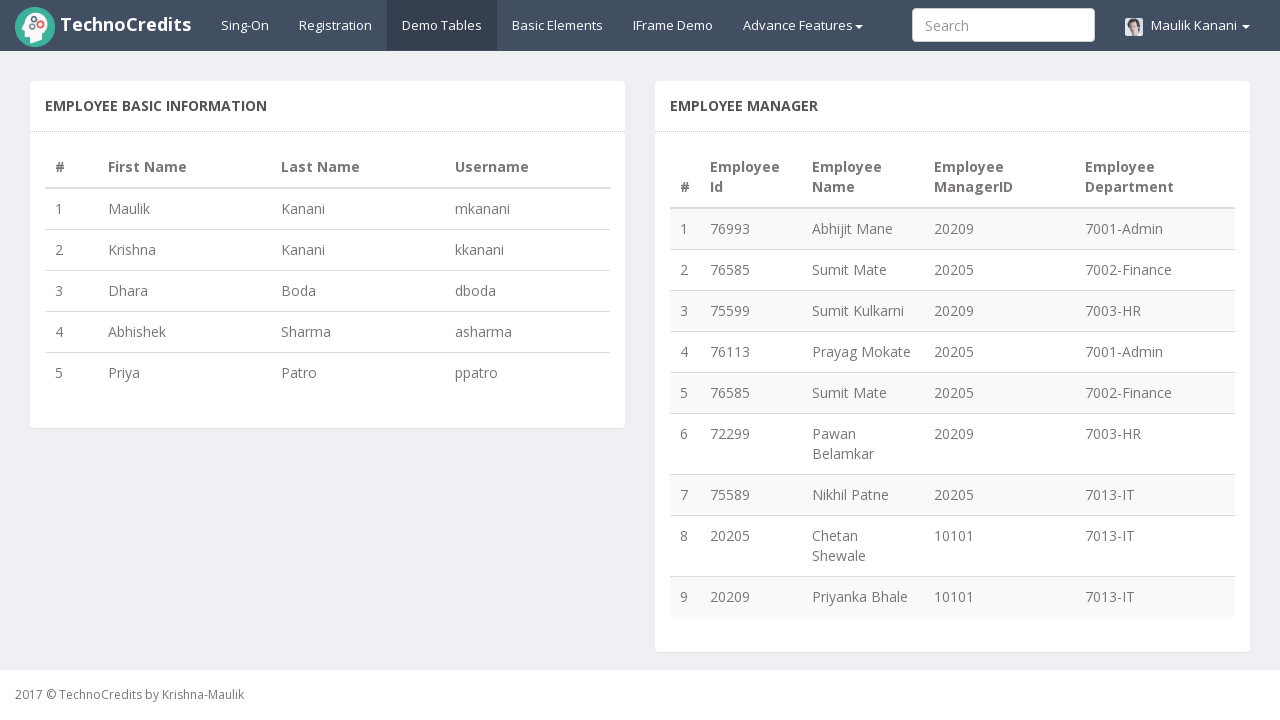

Verified employee data is displayed in table format with data rows present
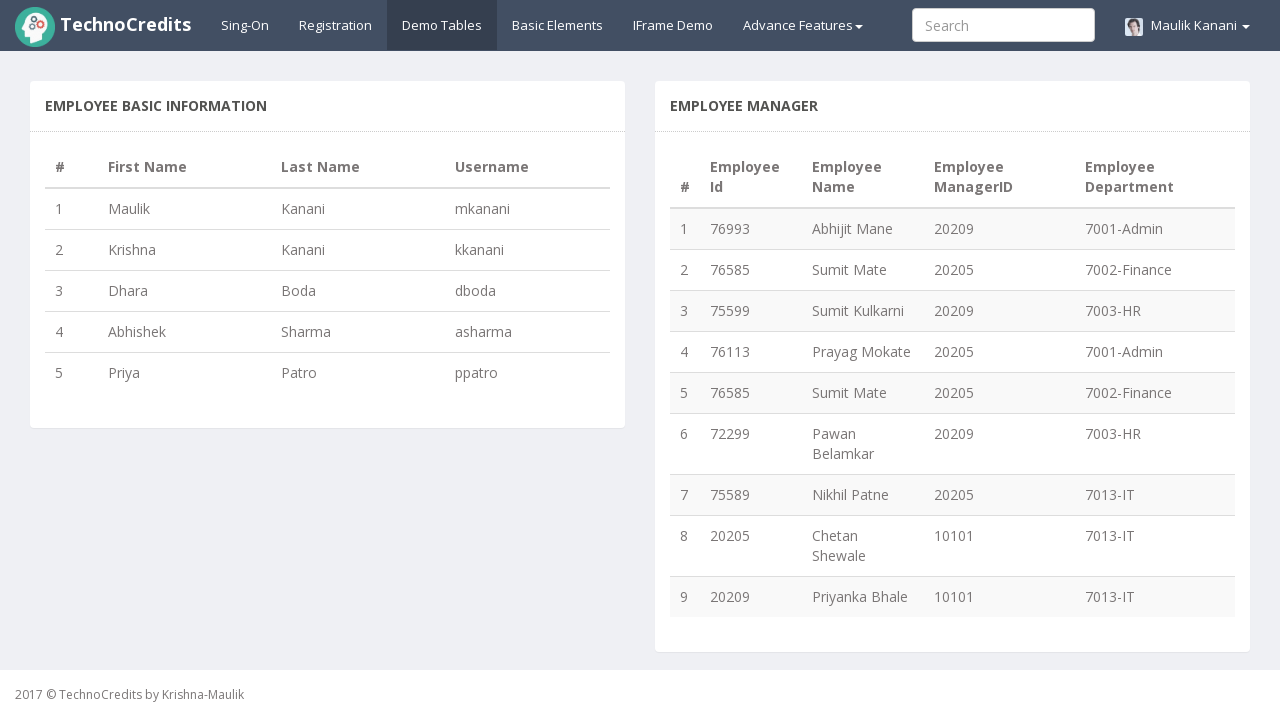

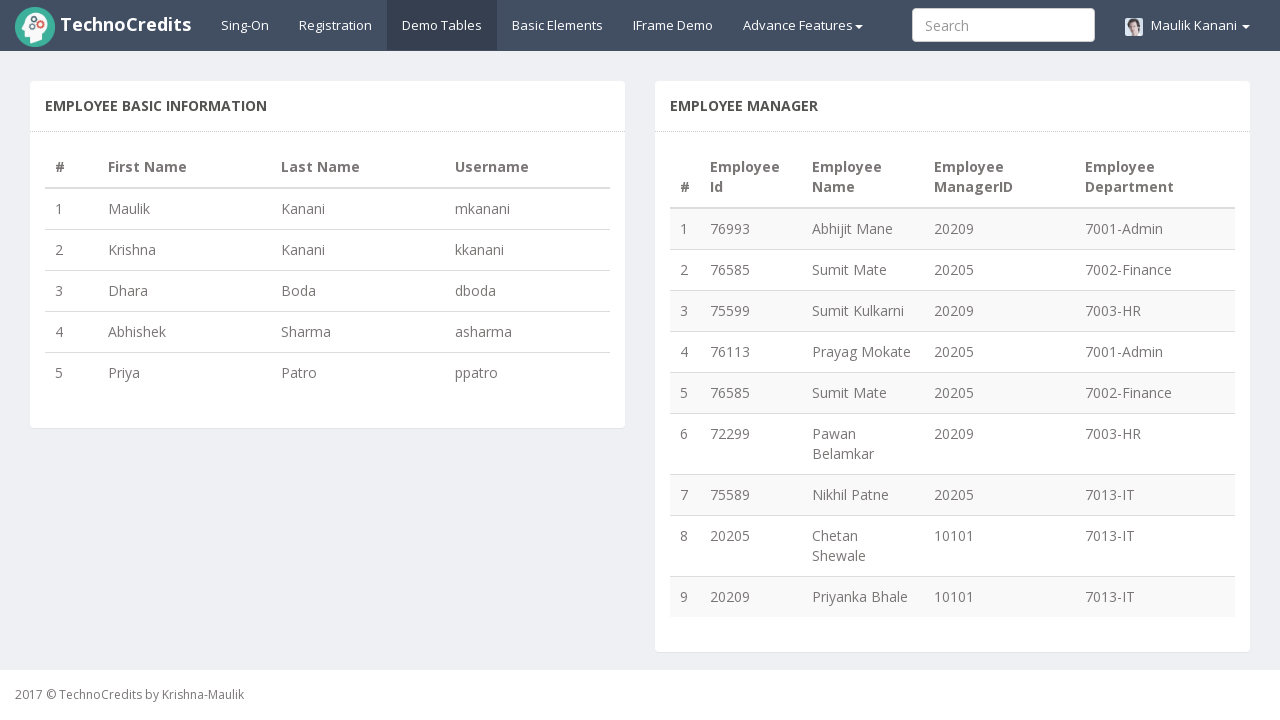